Tests submitting a Contact Us form with Vendor Inquiries topic and verifying form submission success.

Starting URL: https://www.ddsdiscounts.com/contact-us/

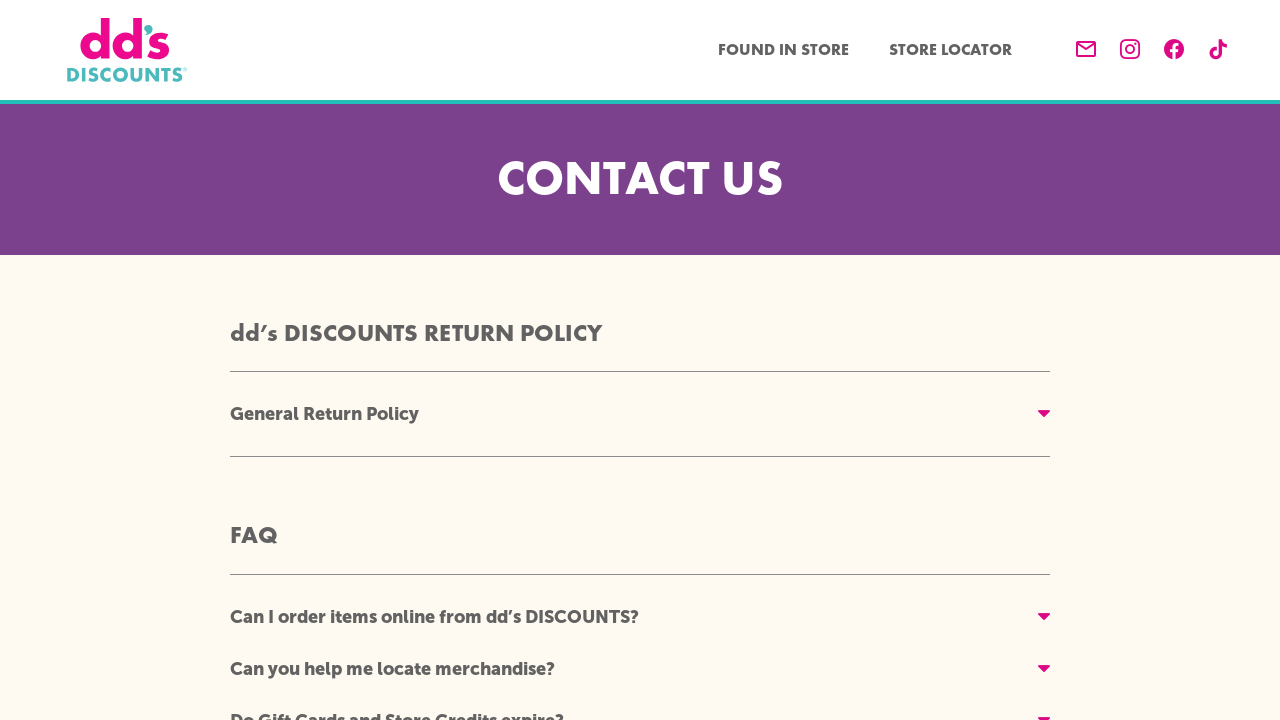

Scrolled to contact form body
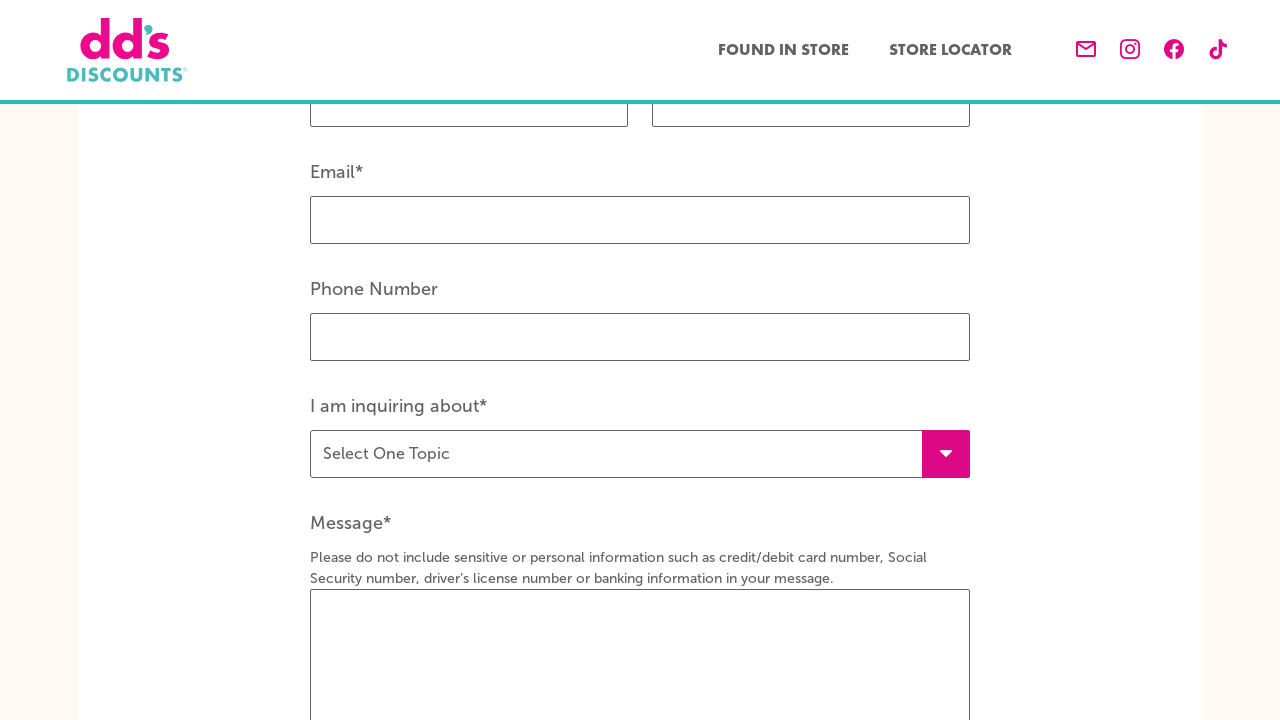

Filled first name field with 'Robert' on #form-firstname
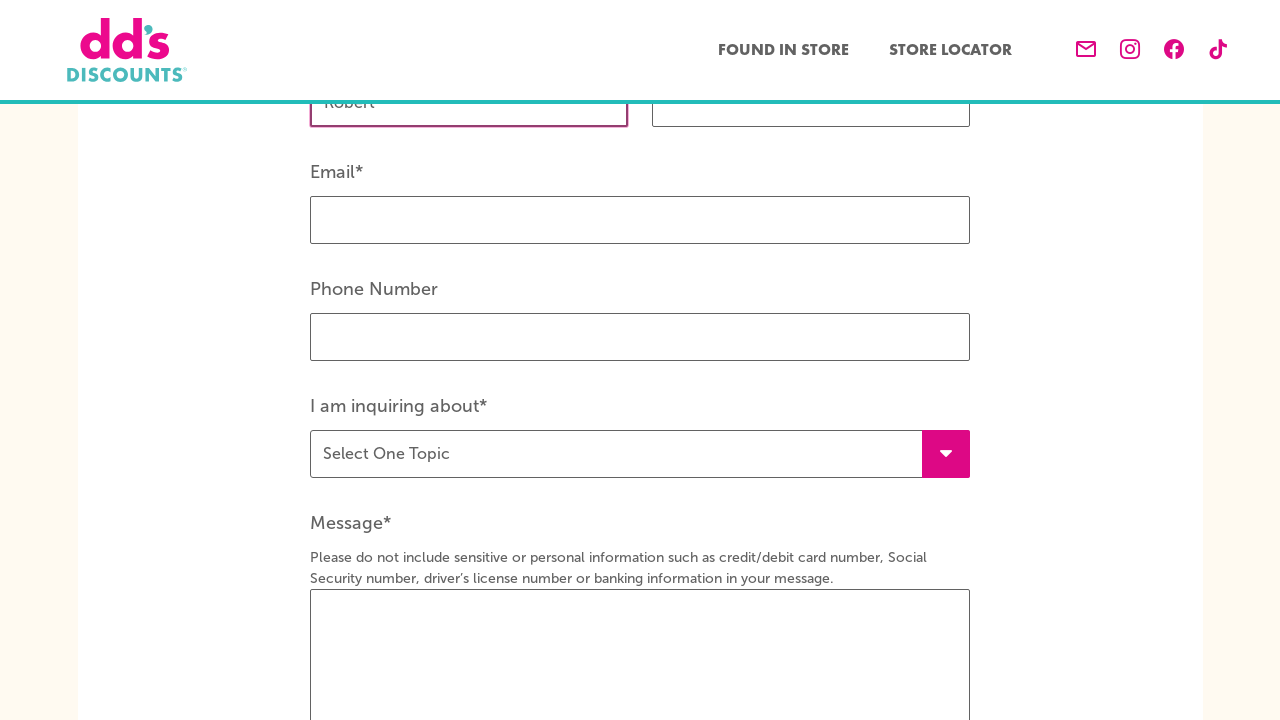

Filled last name field with 'Johnson' on #form-lastname
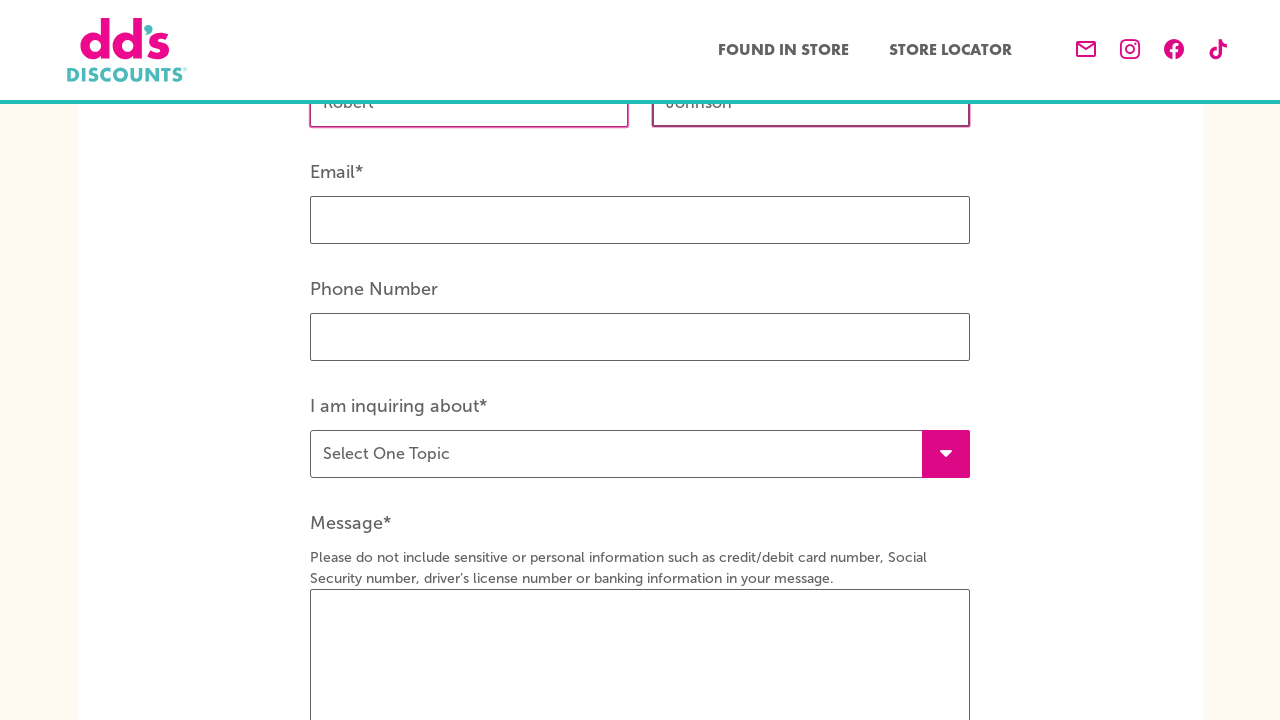

Filled email field with 'r.johnson@vendorcompany.com' on #form-email
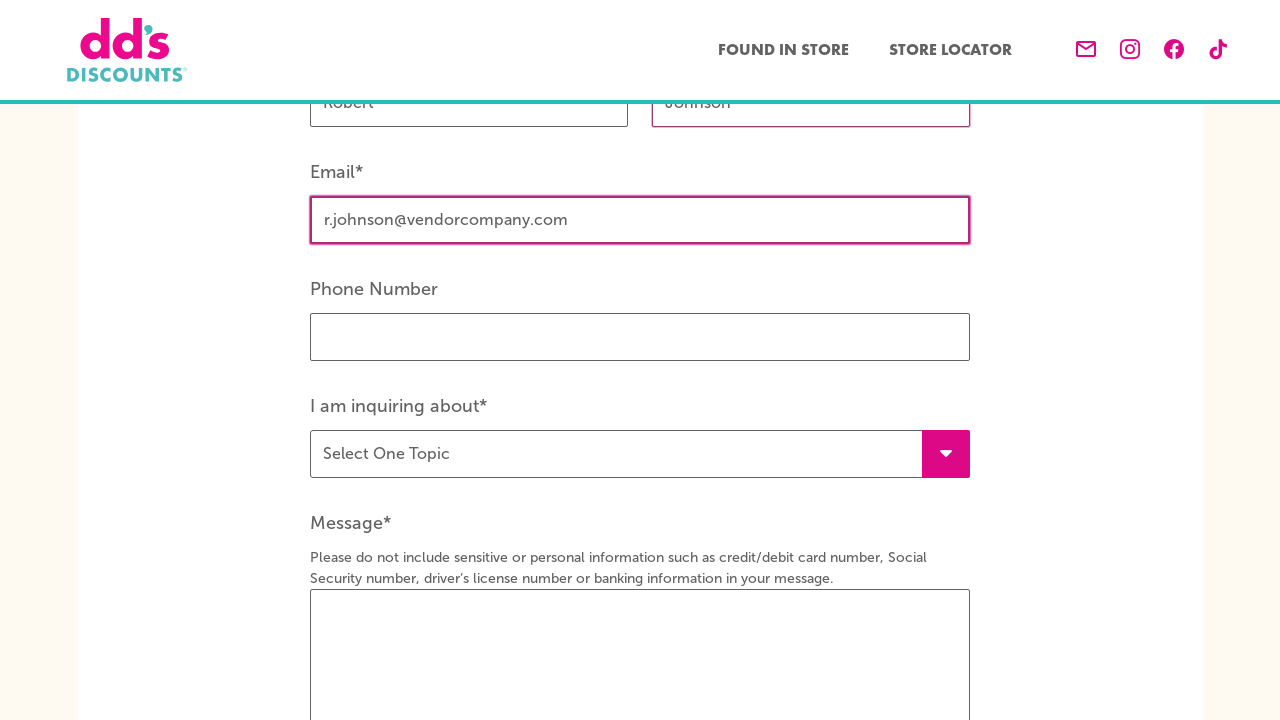

Filled phone field with '5551357924' on #form-phone
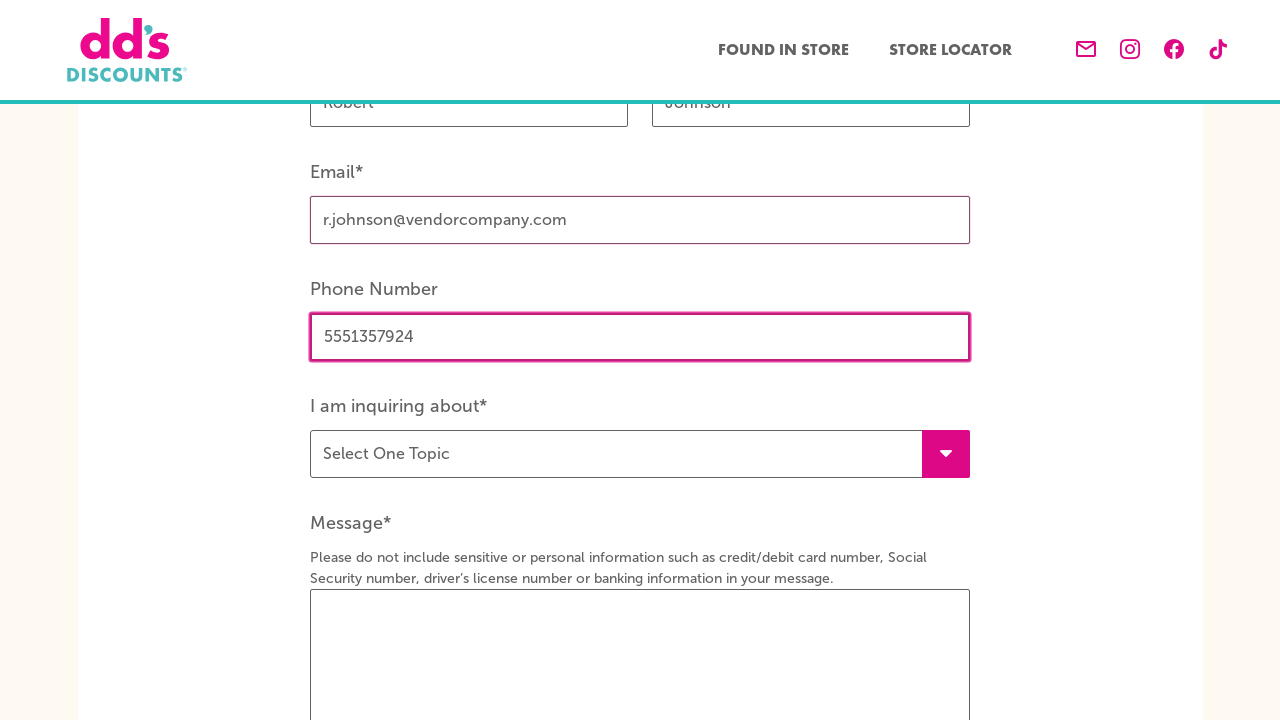

Selected 'Vendor Inquiries' from inquiry topic dropdown on #form-inquiry
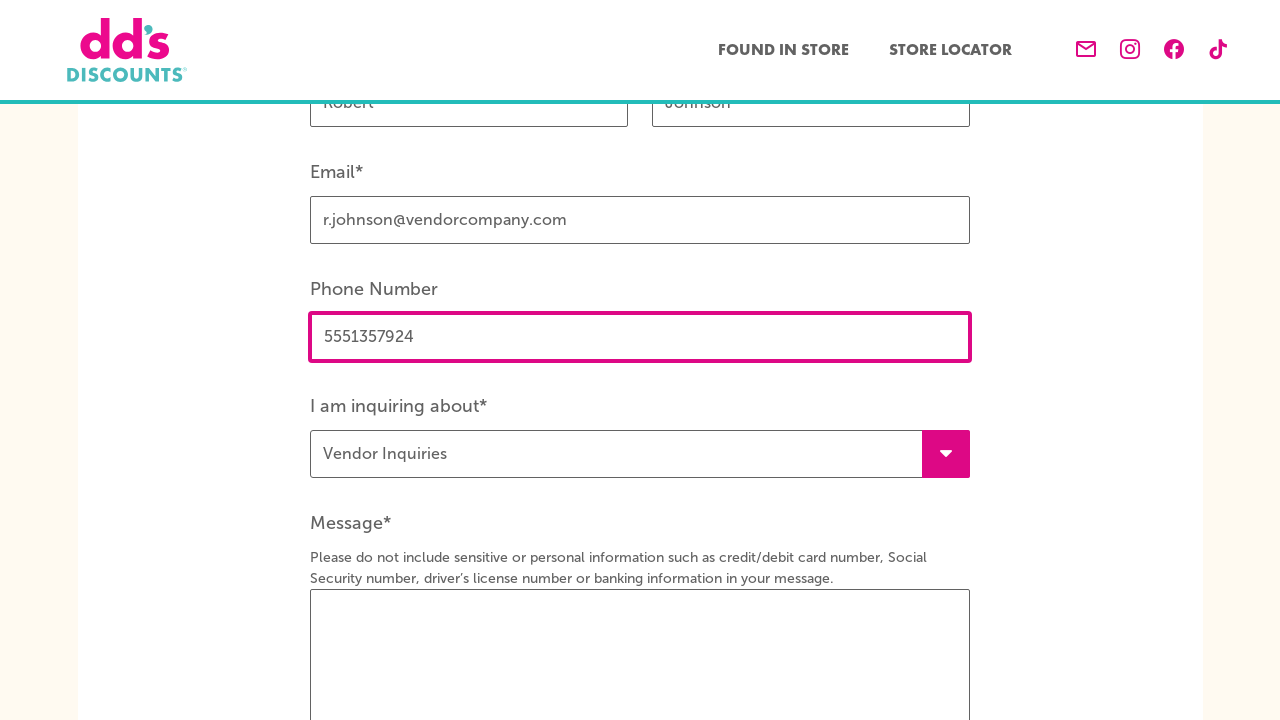

Filled message field with vendor partnership inquiry text on #form-message
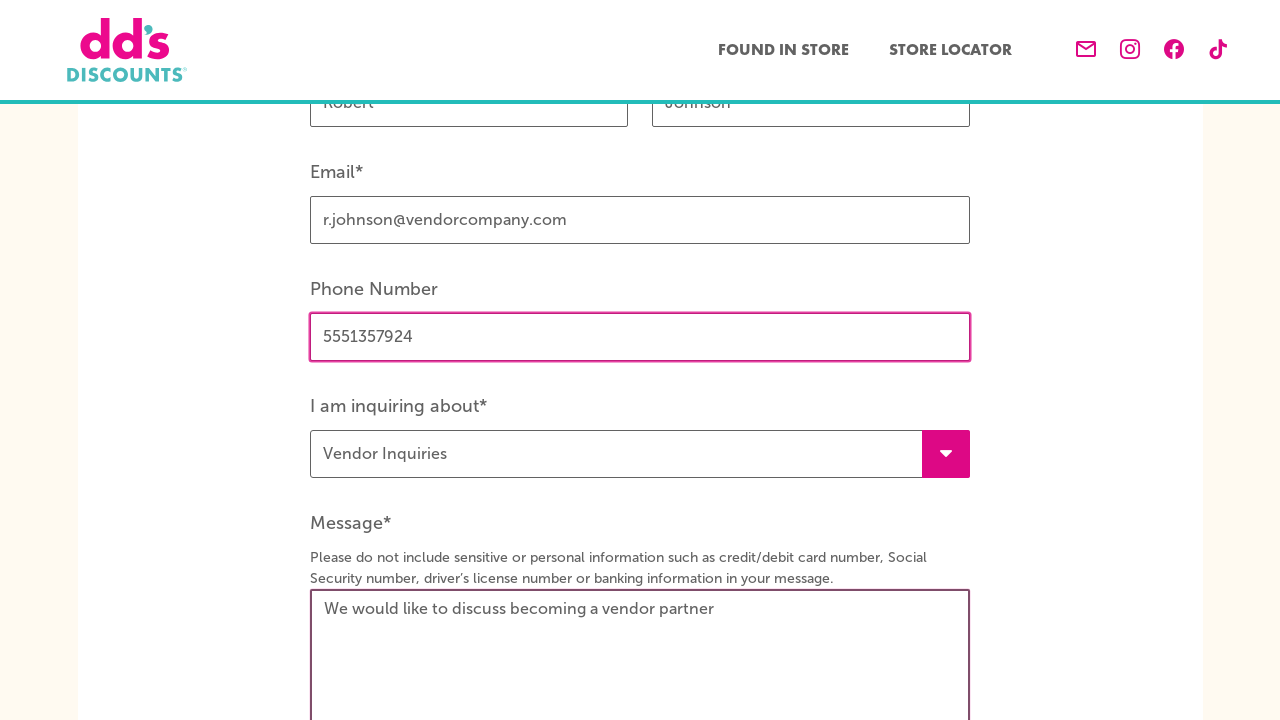

Clicked Submit button to submit the contact form at (378, 360) on xpath=//span[contains(text(),'Submit')]
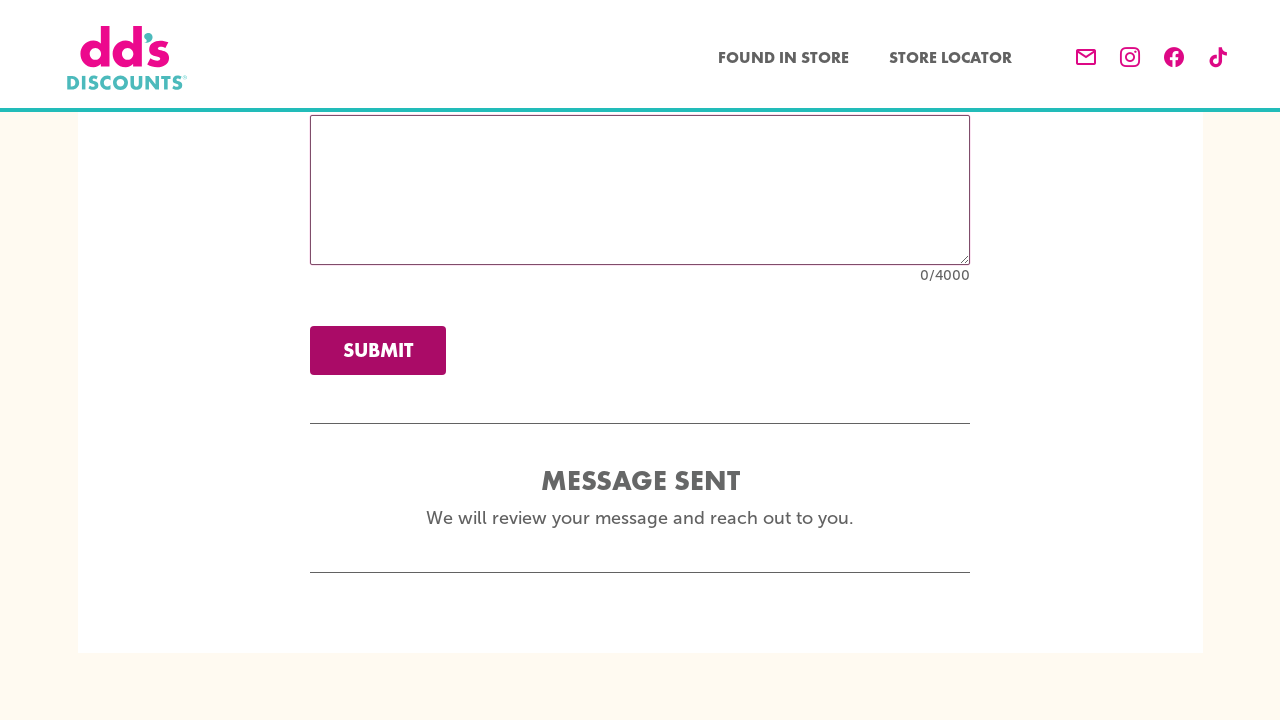

Form submission successful - 'Message Sent' confirmation displayed
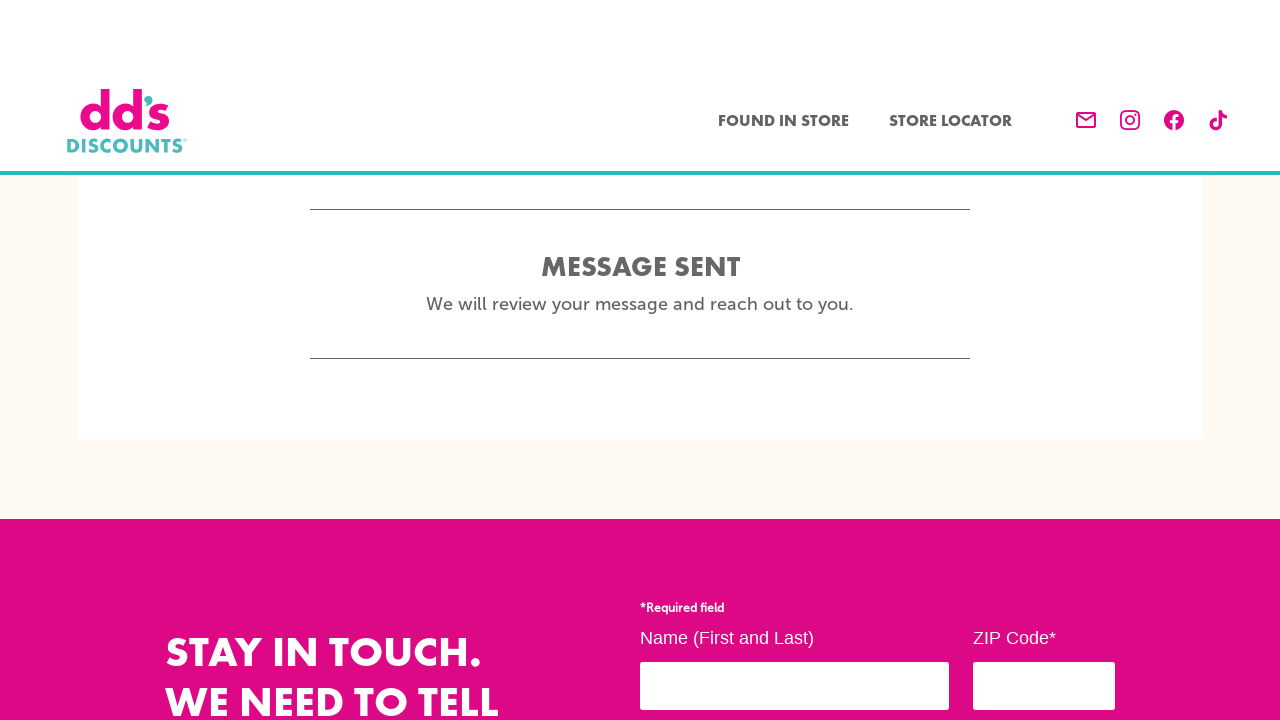

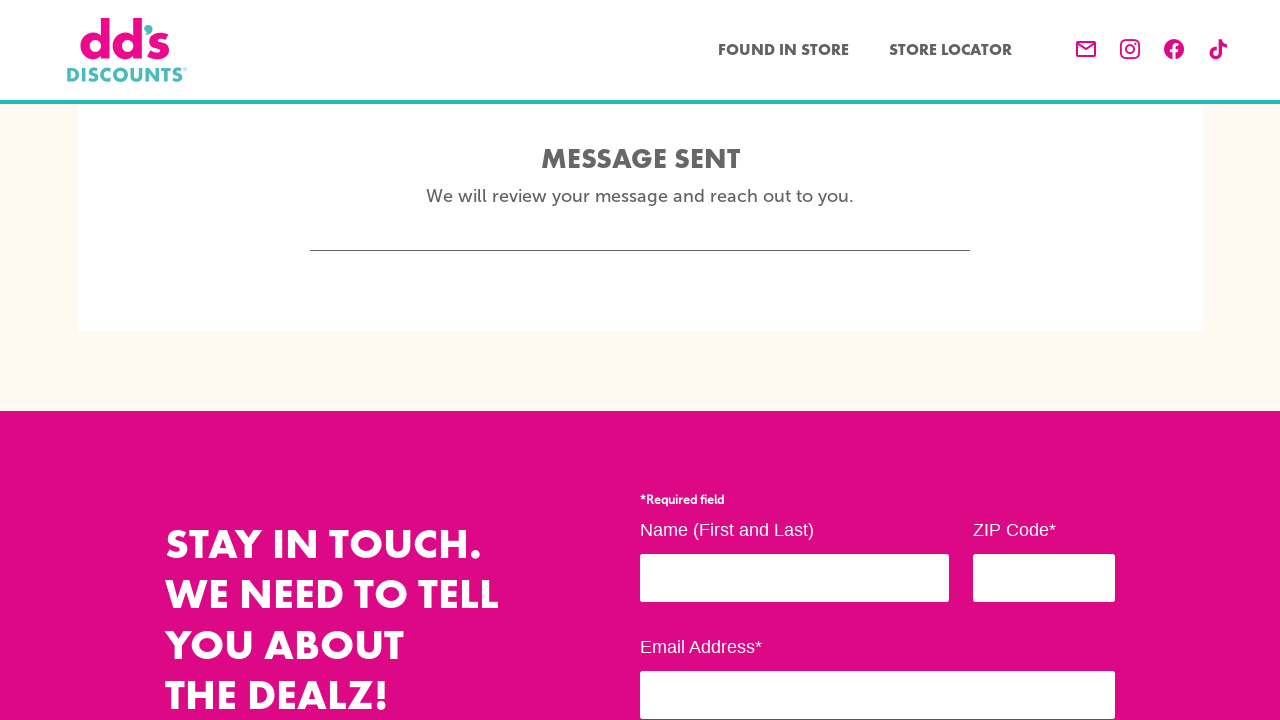